Tests an explicit wait scenario where the script waits for a price to change to $100, then clicks a book button, calculates a mathematical answer based on a displayed value, and submits the solution.

Starting URL: http://suninjuly.github.io/explicit_wait2.html

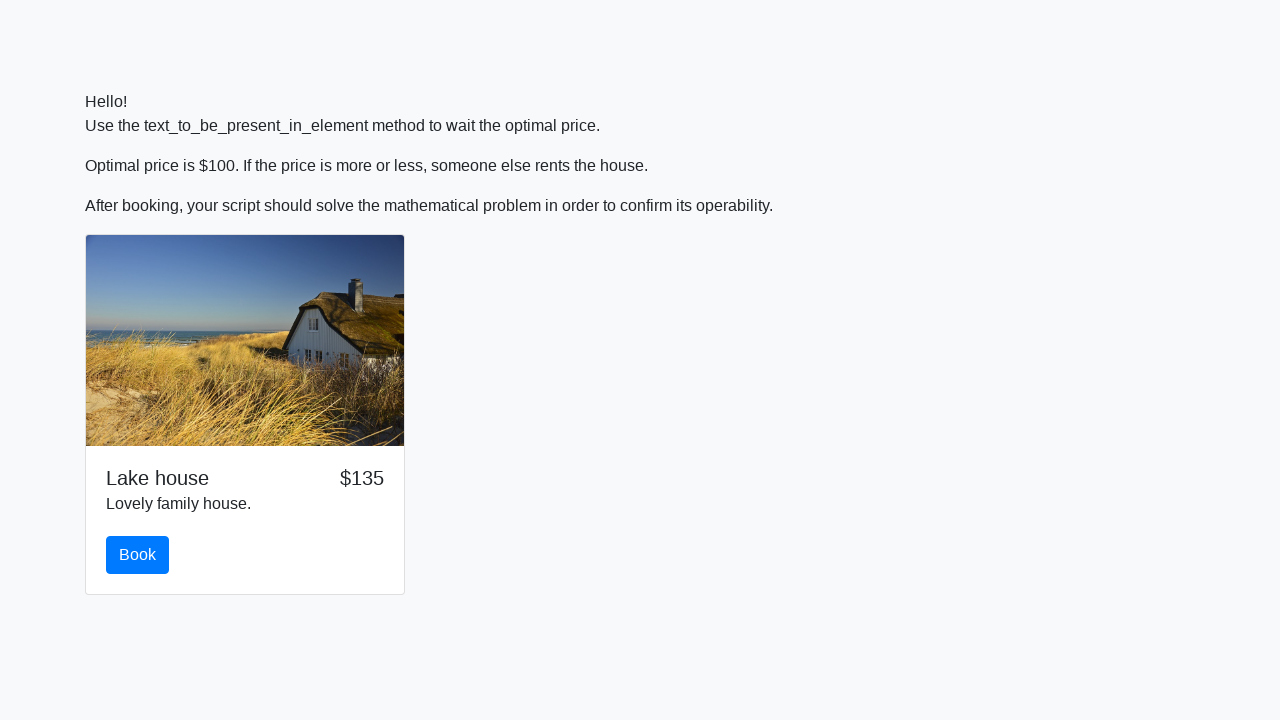

Waited for price to change to $100
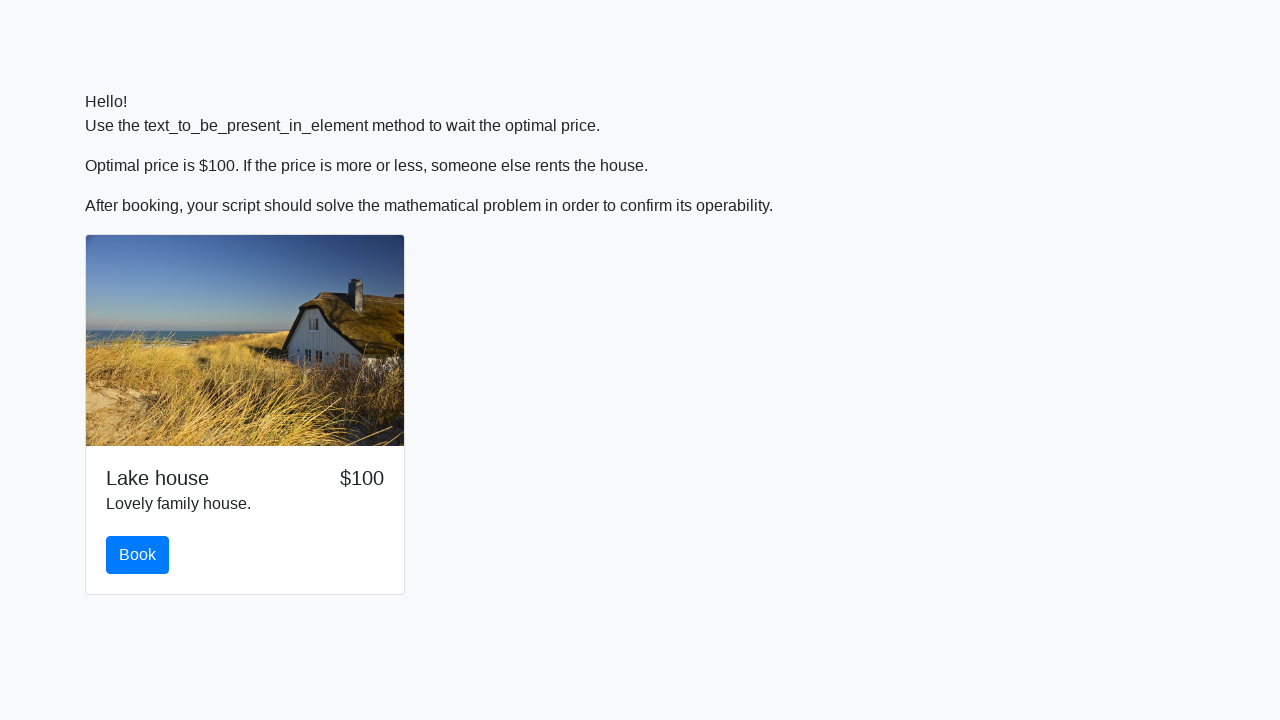

Clicked book button at (138, 555) on #book
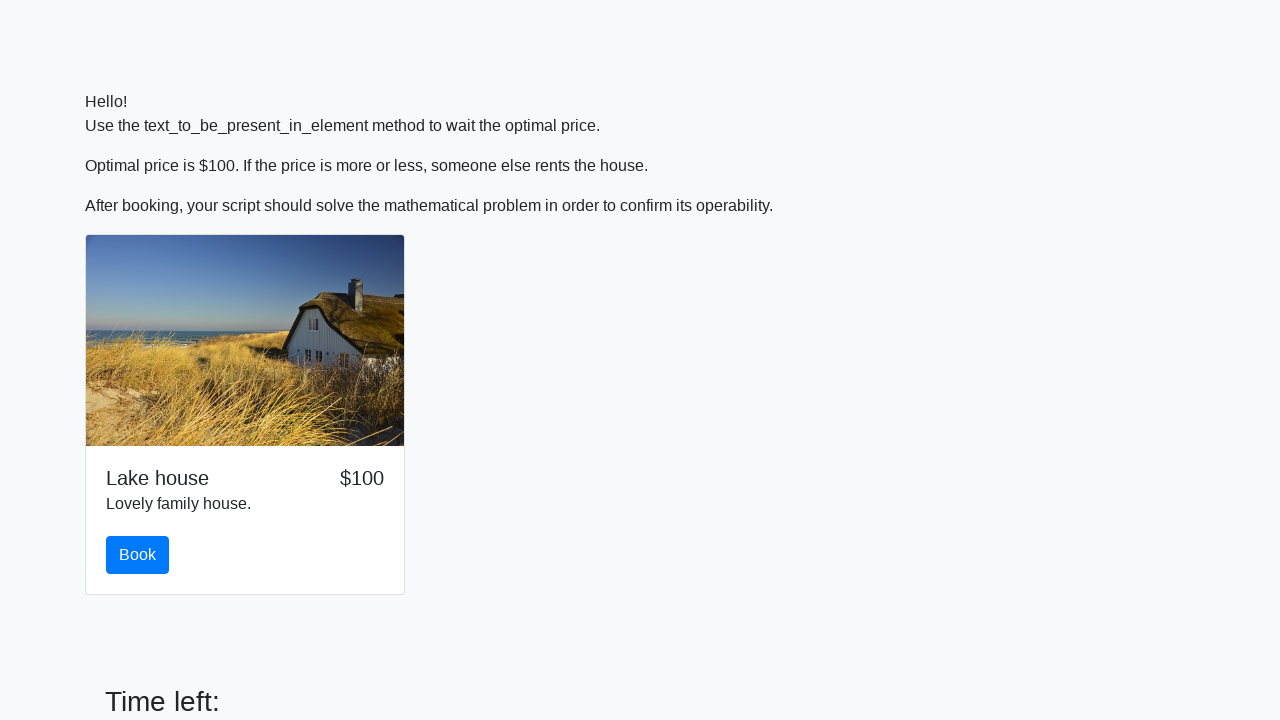

Retrieved input value: 553
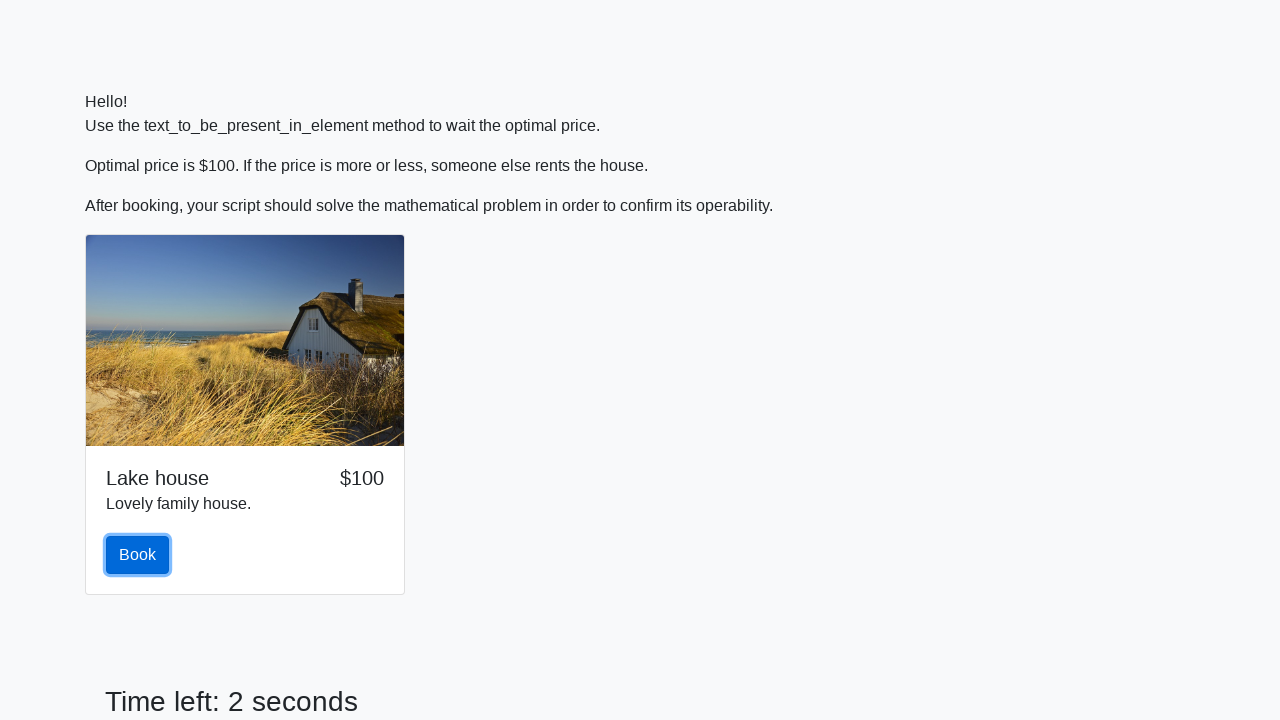

Calculated mathematical answer: -0.04572599472795404
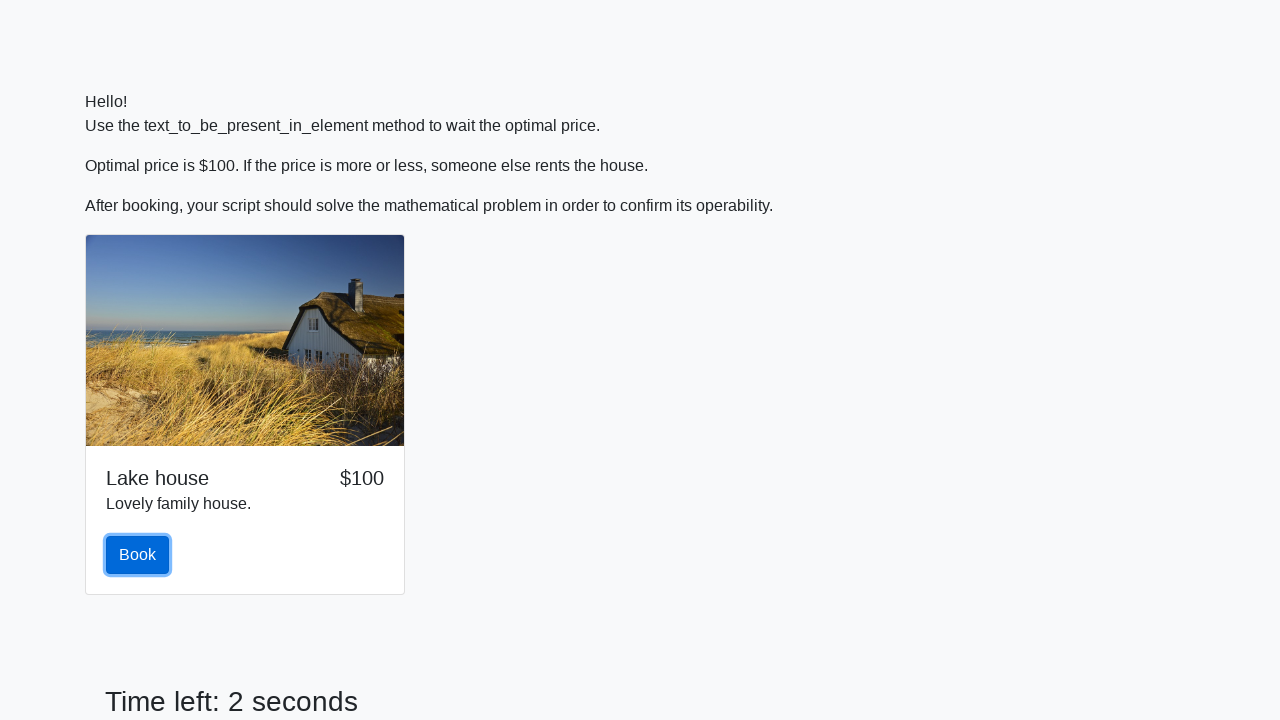

Filled answer field with calculated value on #answer
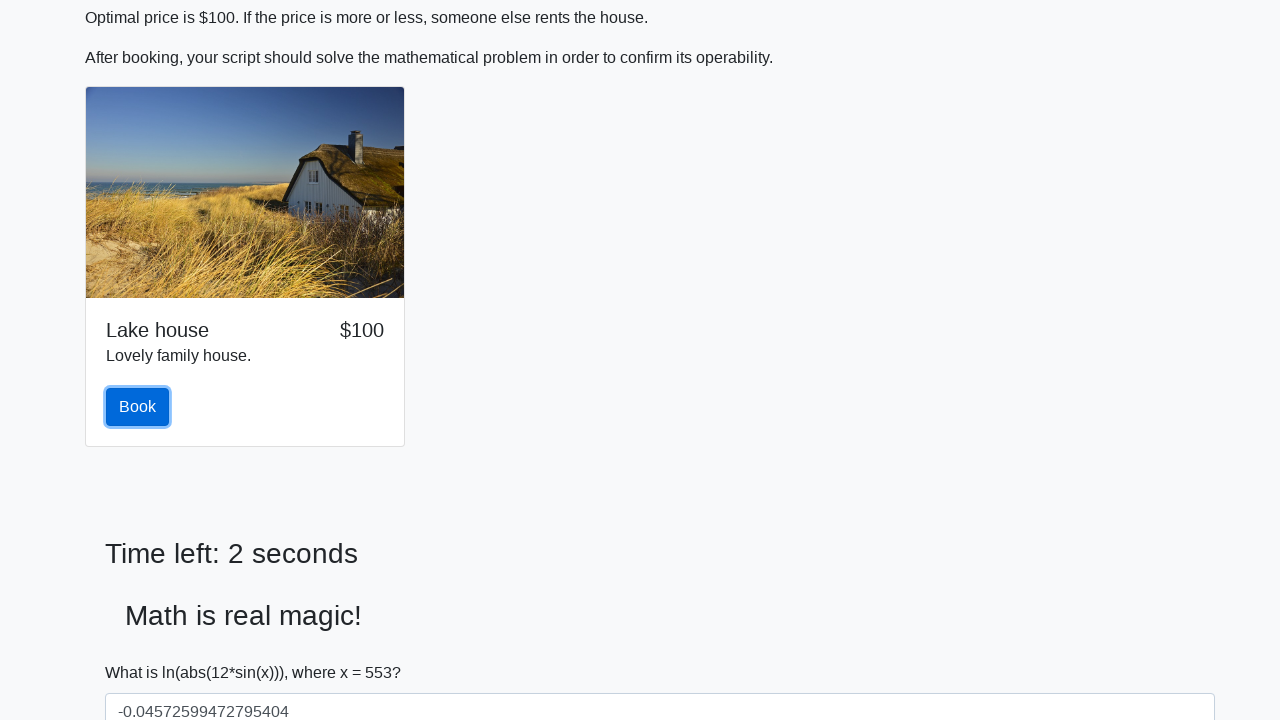

Clicked solve button to submit solution at (143, 651) on #solve
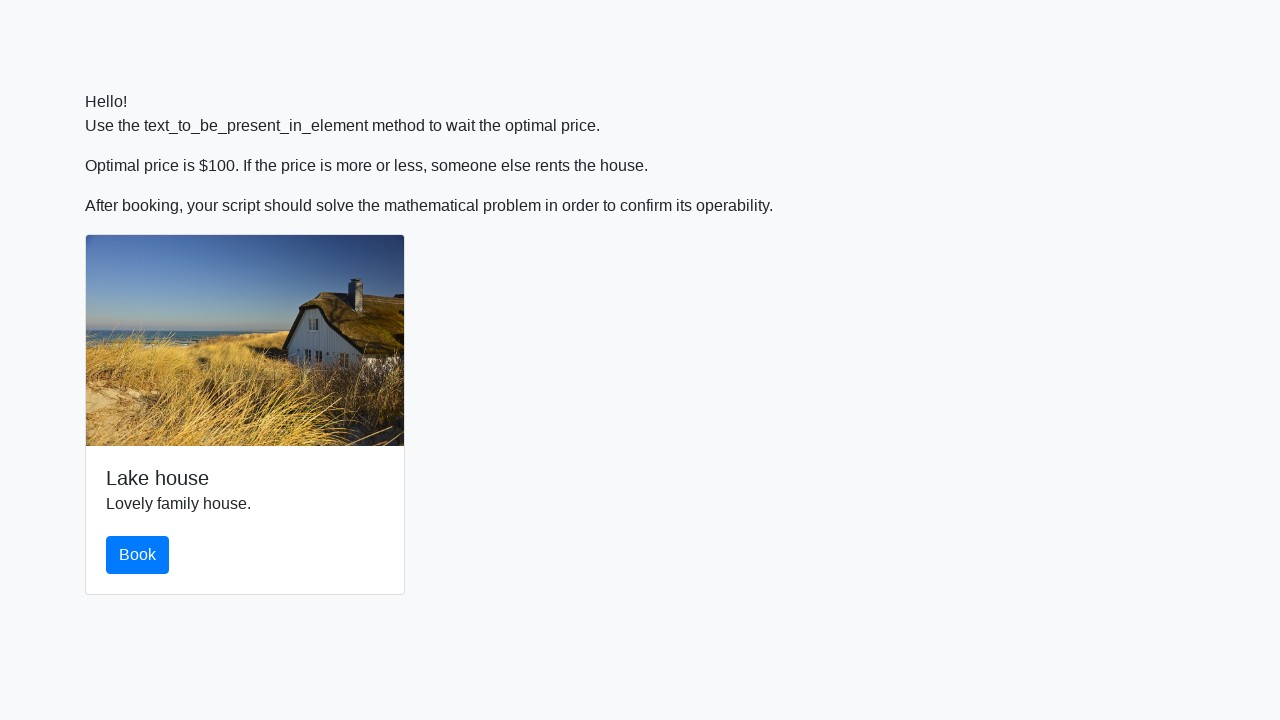

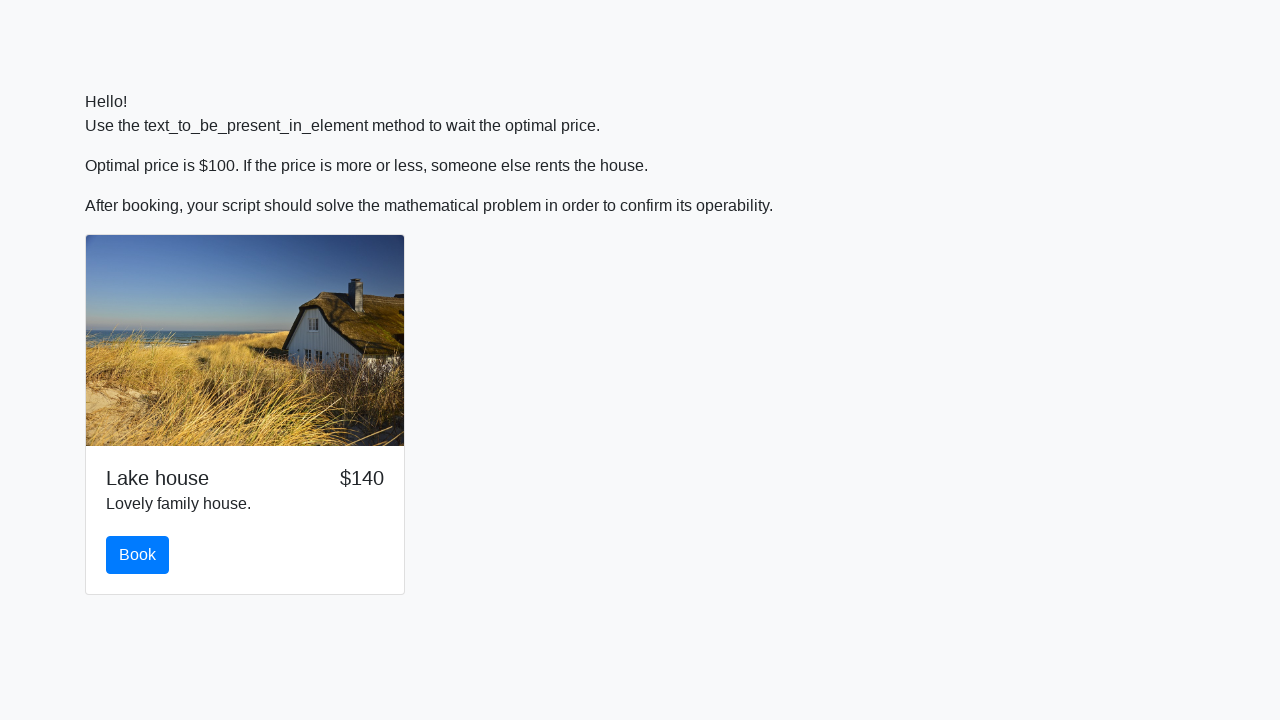